Tests JavaScript scroll functionality by scrolling to bottom then back to top of the page

Starting URL: https://the-internet.herokuapp.com/floating_menu

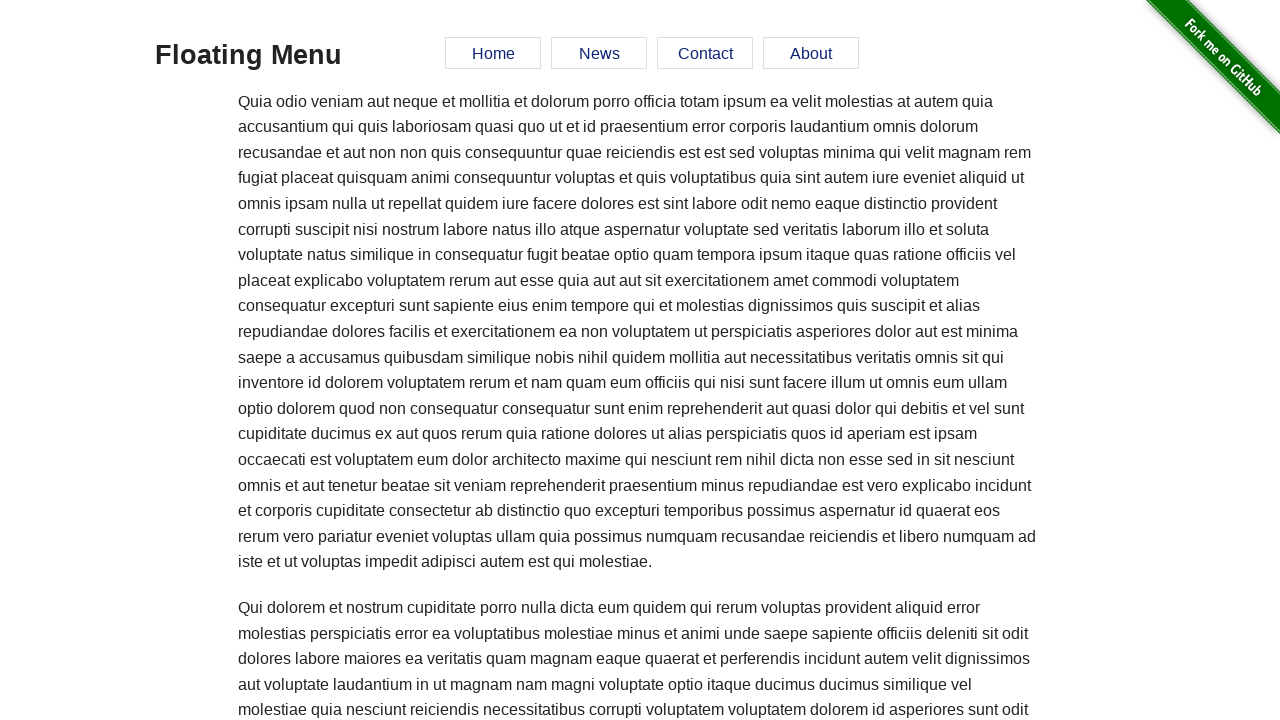

Scrolled to bottom of page using JavaScript
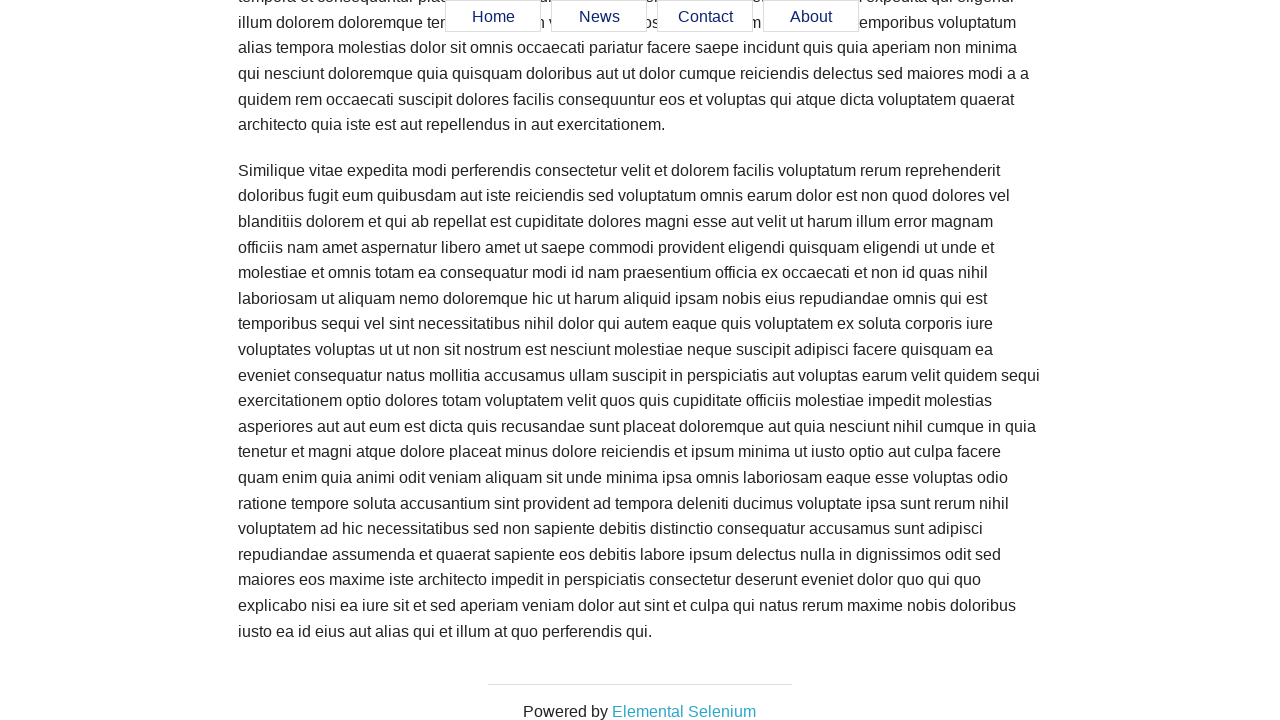

Scrolled back to top of page using JavaScript
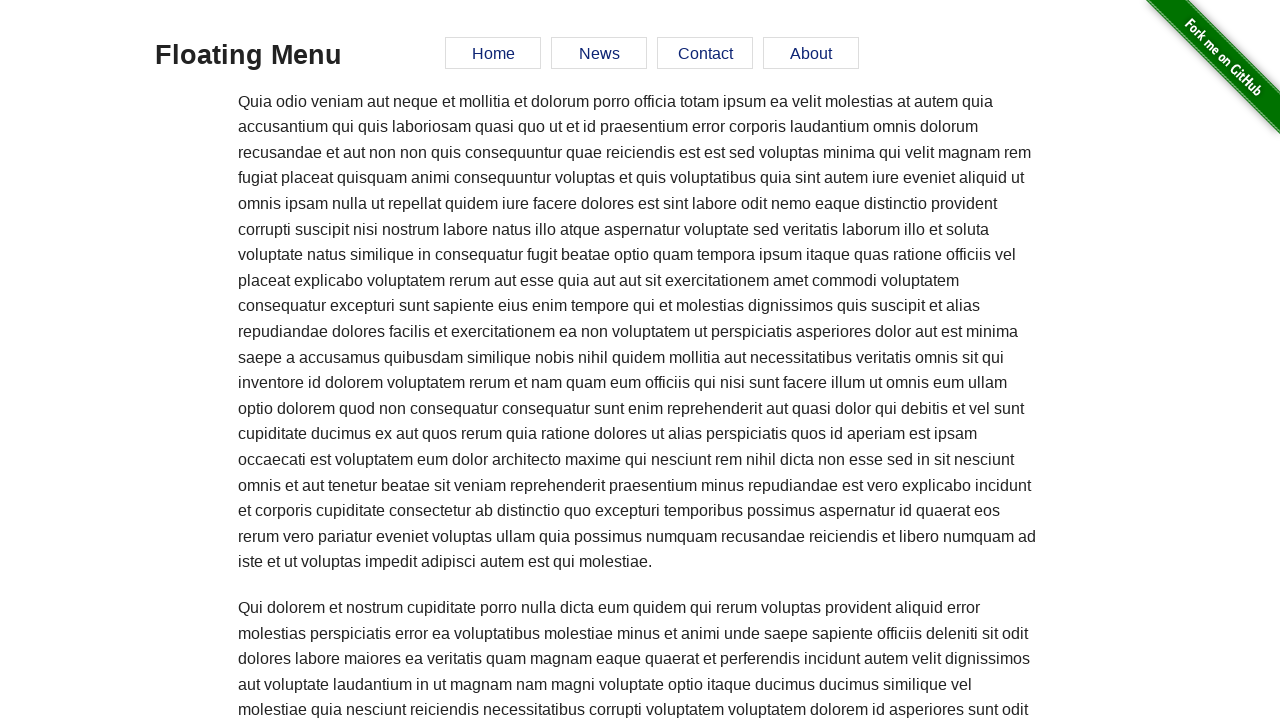

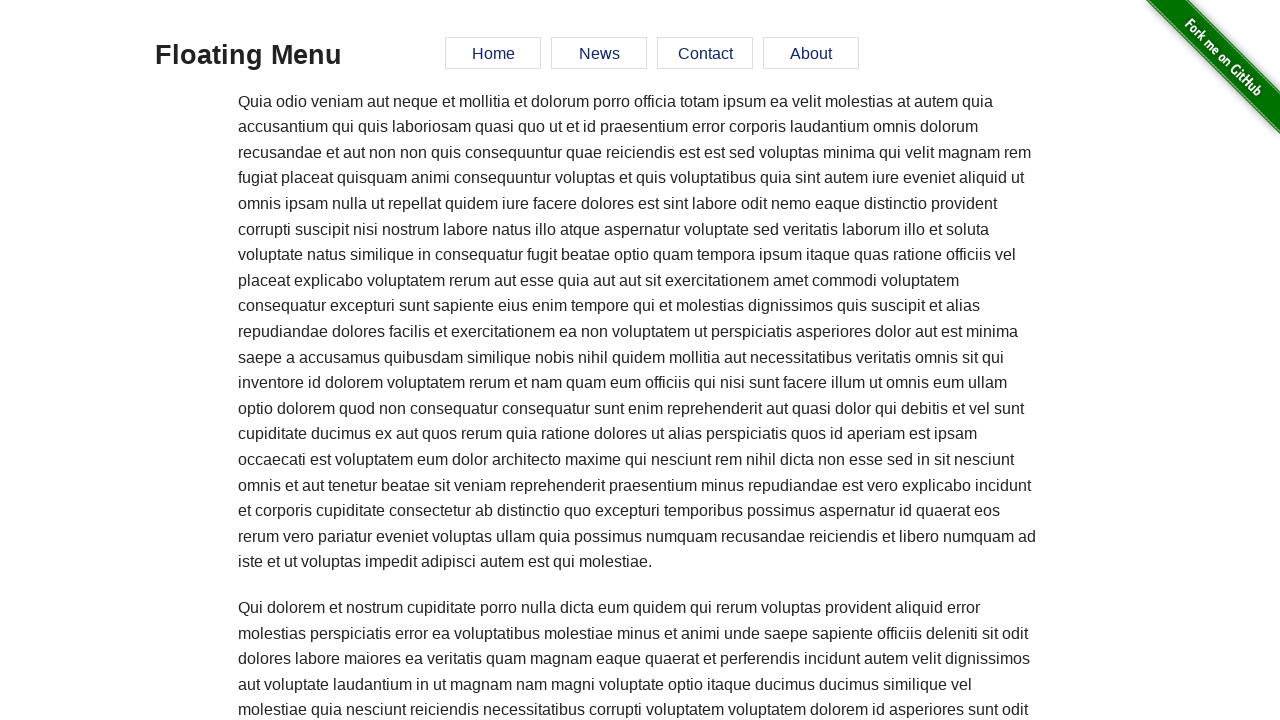